Opens the LiveScores website and verifies the page loads successfully

Starting URL: https://livescores.com

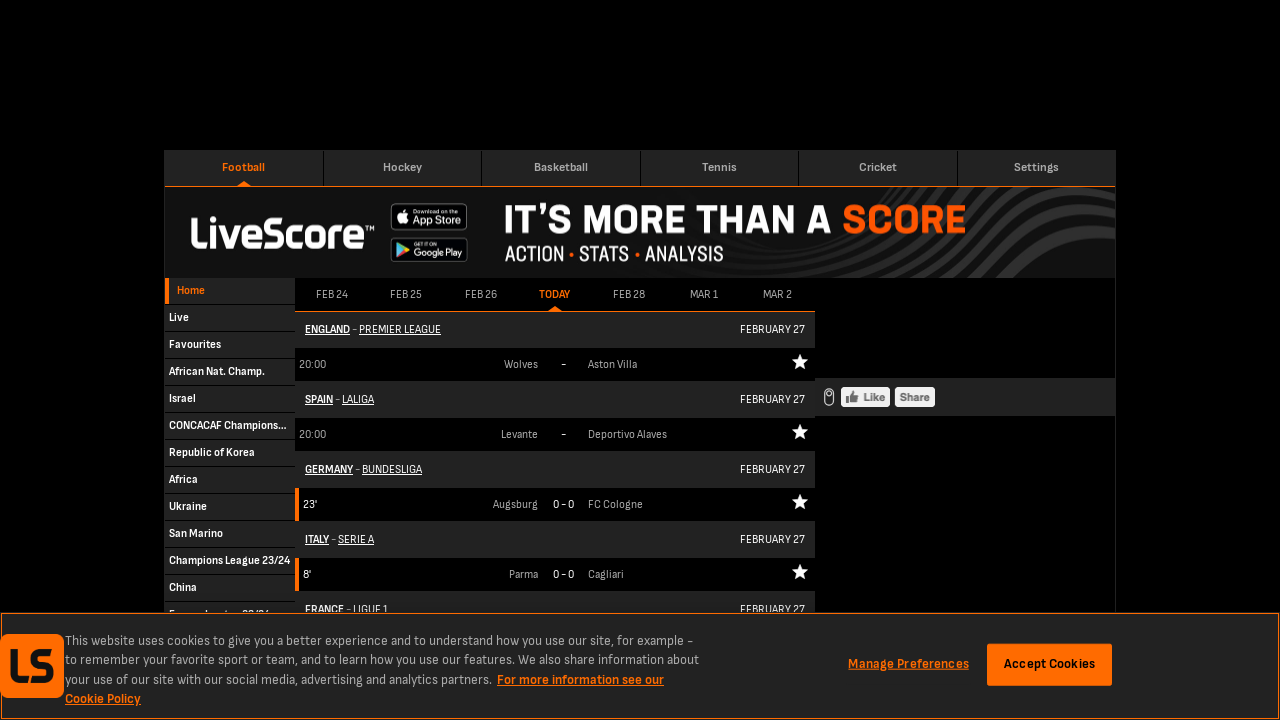

Waited for LiveScores website to fully load (DOM content loaded)
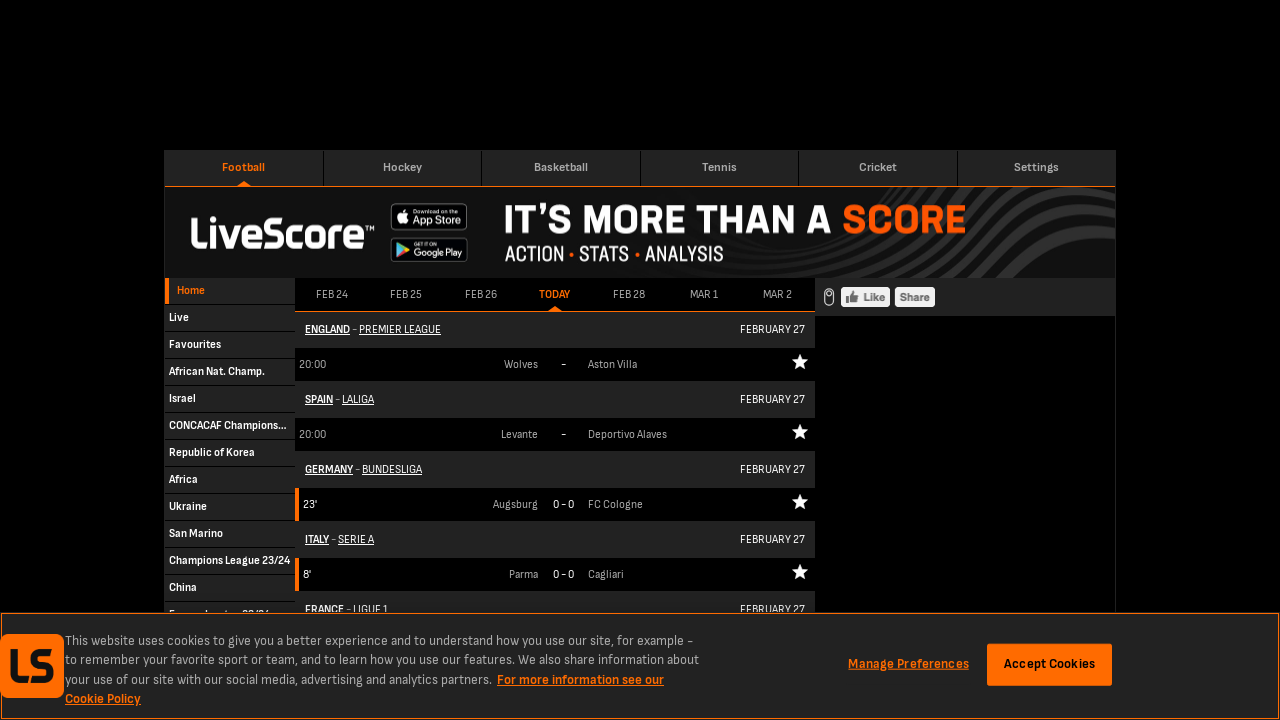

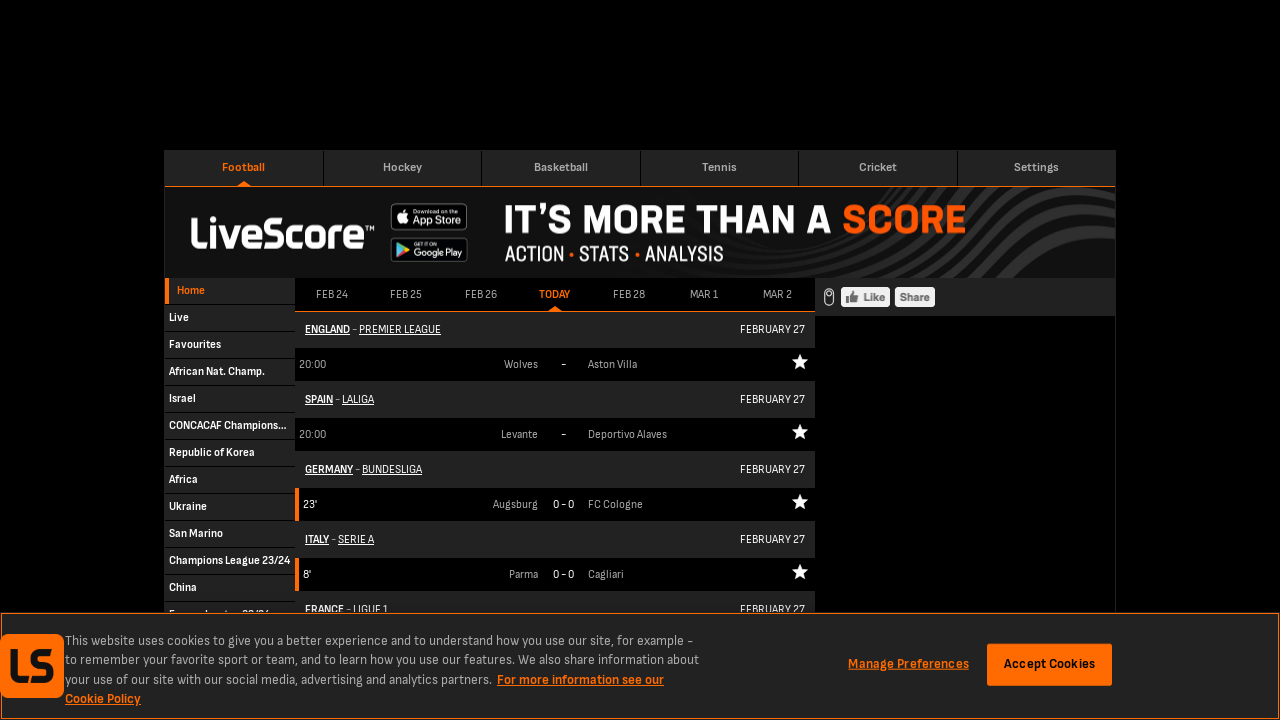